Tests keyboard interactions on a form by entering text in a text area, selecting all and deleting it, then selecting and deselecting multiple options in a multi-select dropdown using keyboard shortcuts

Starting URL: http://omayo.blogspot.com/

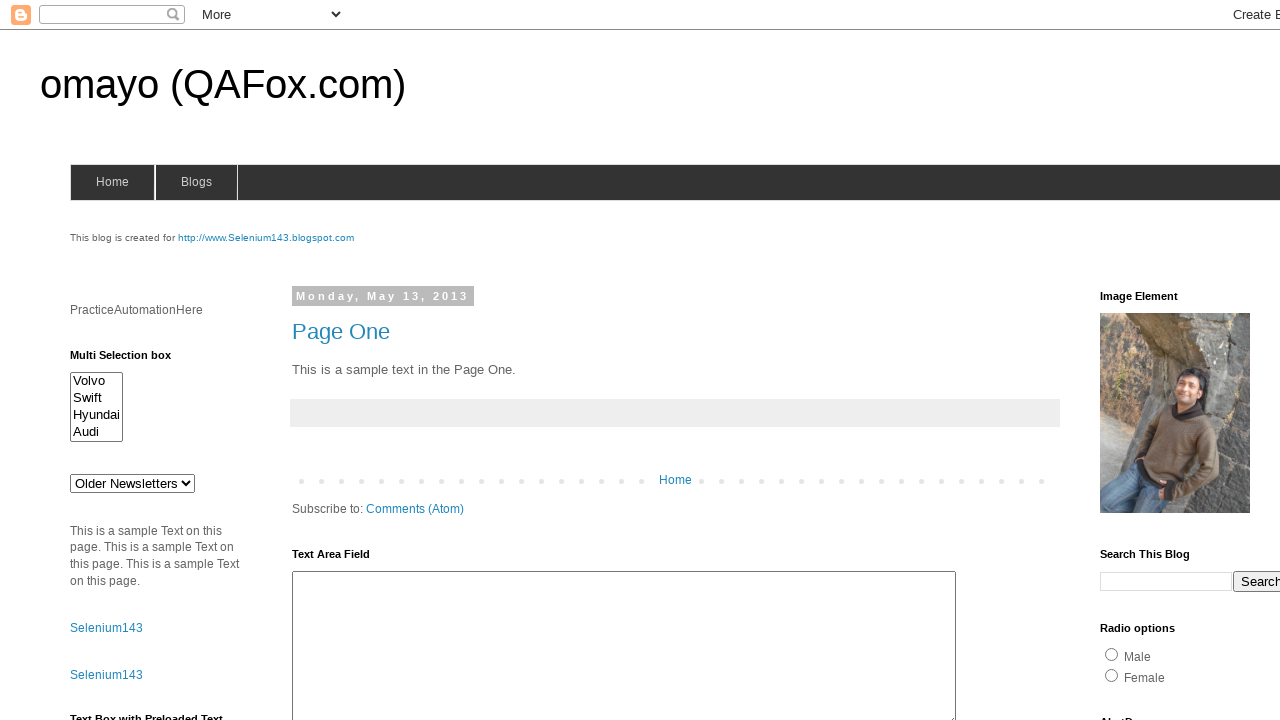

Filled text area with initial text 'lkdaskjd s' on #ta1
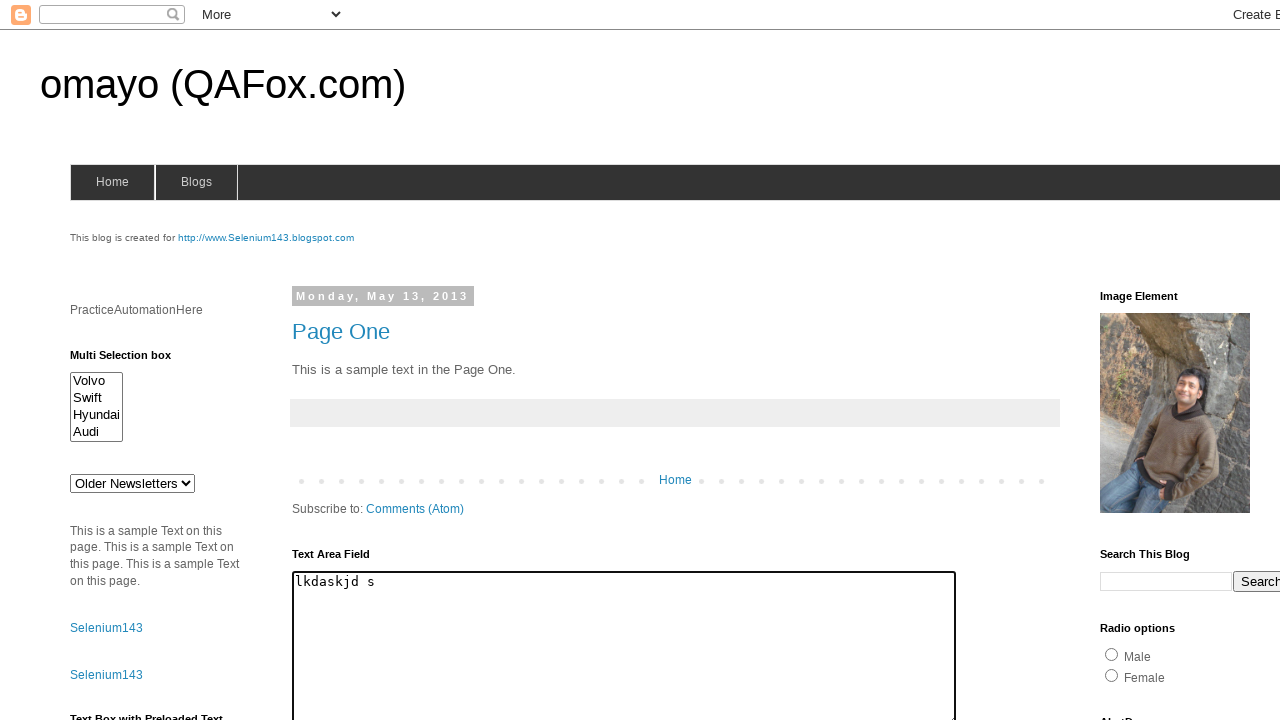

Focused on text area on #ta1
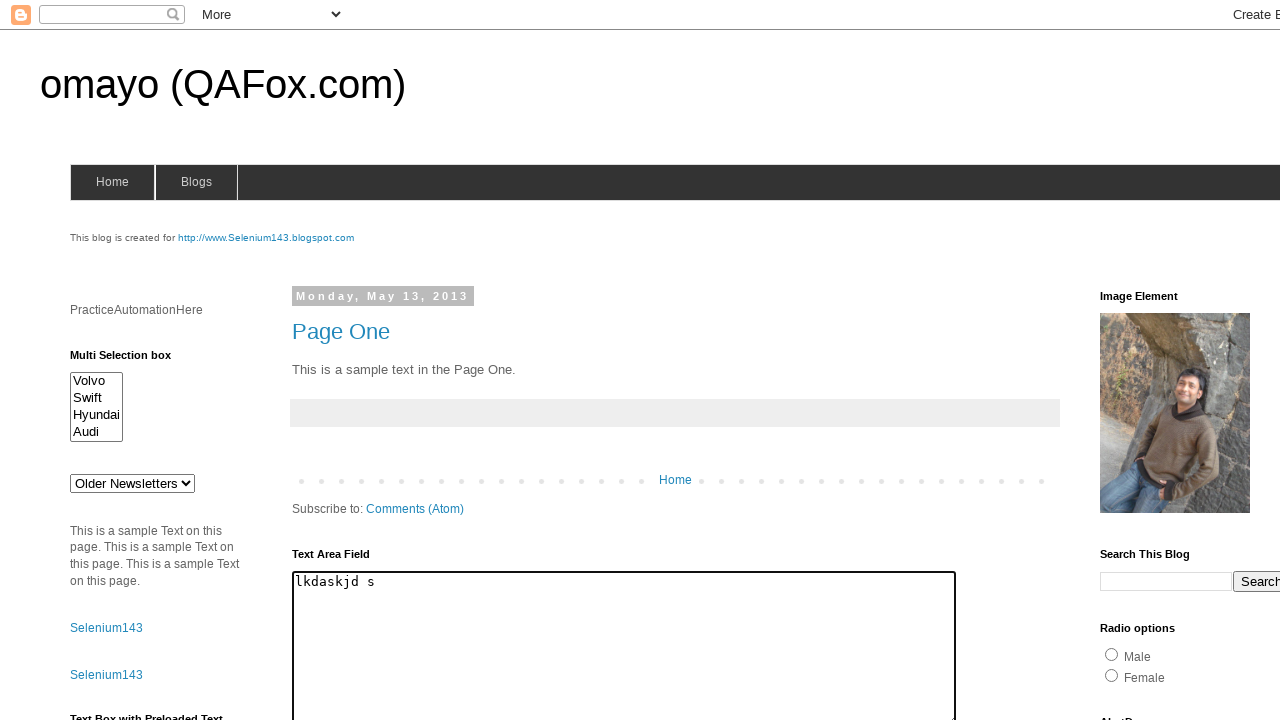

Pressed Ctrl+A to select all text in text area
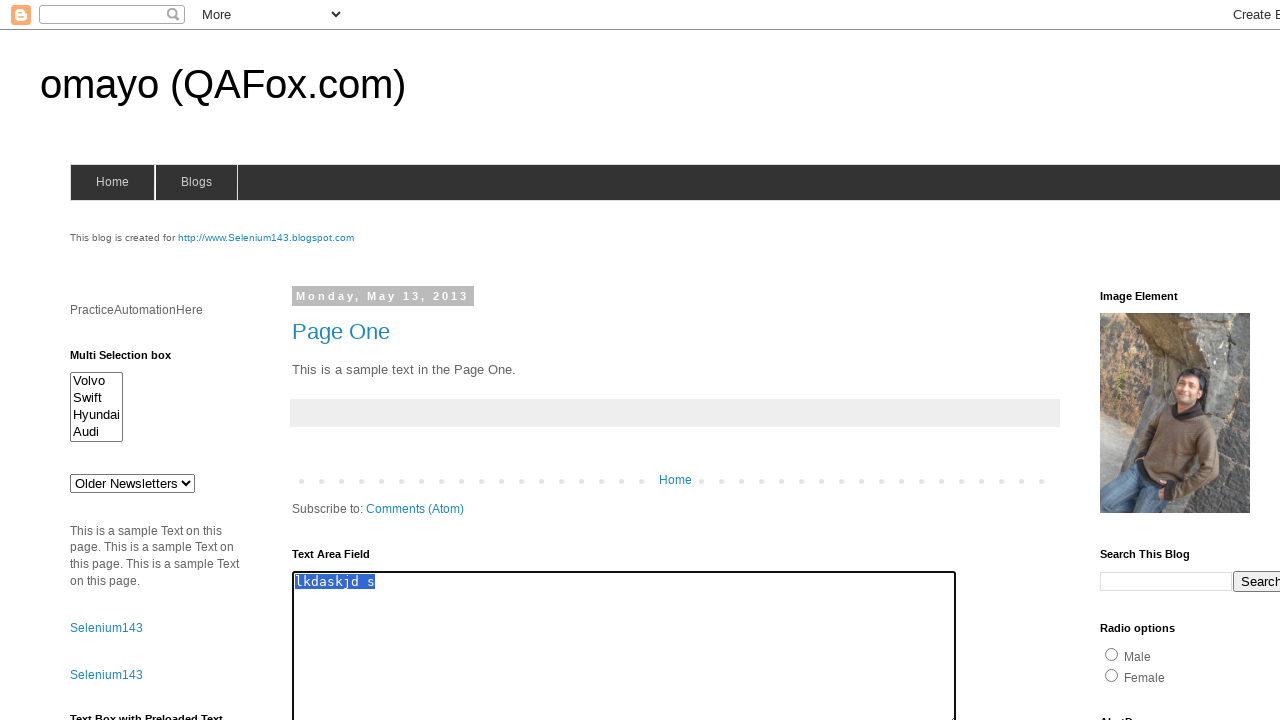

Pressed Delete to remove all selected text
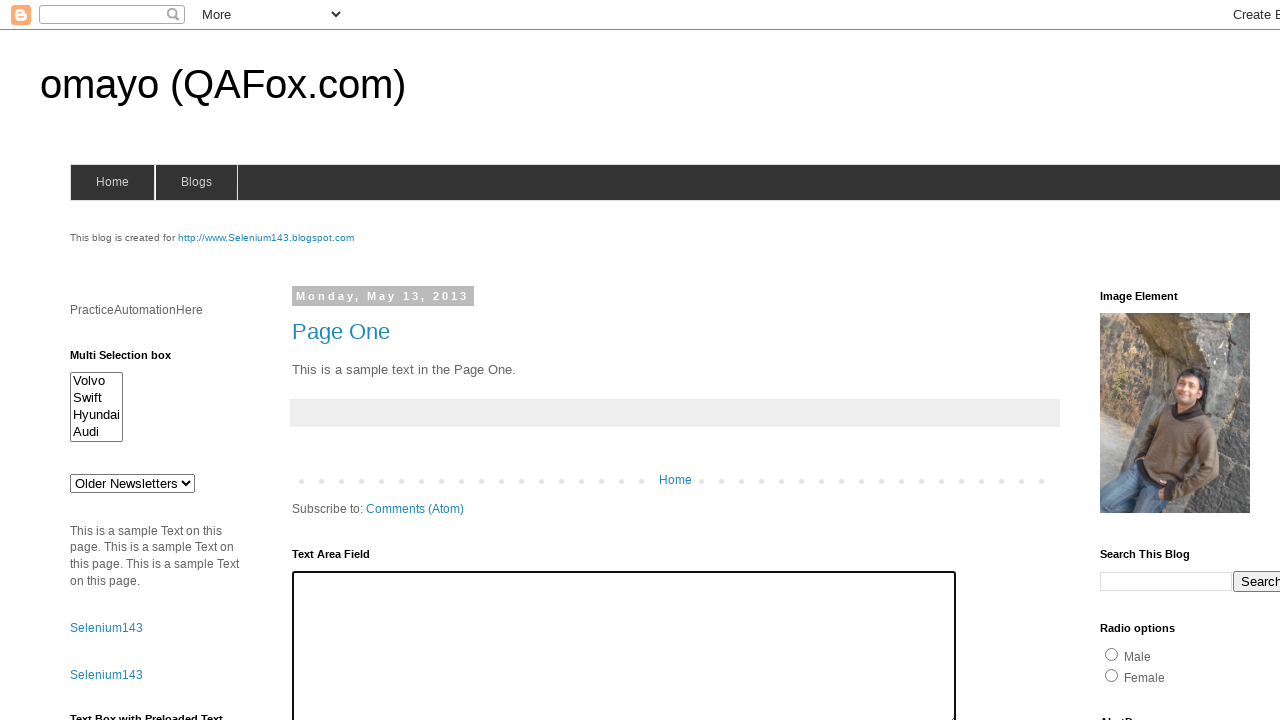

Retrieved all 4 options from multi-select dropdown
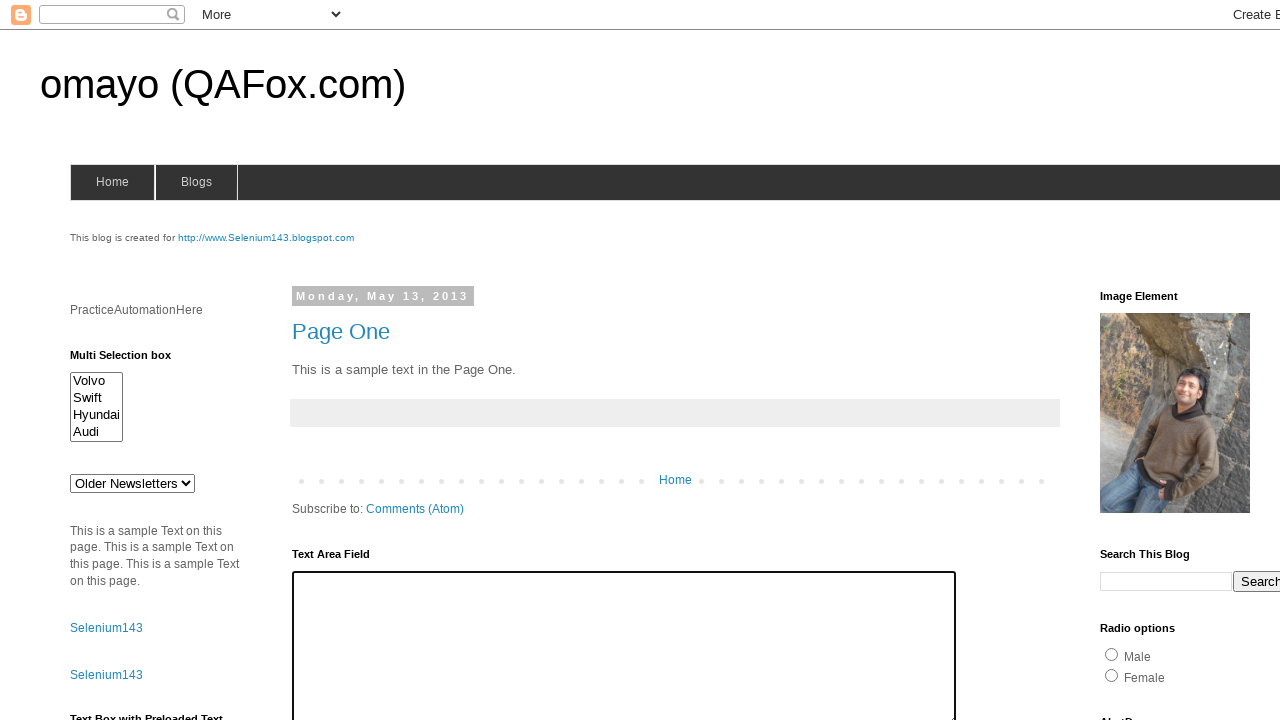

Pressed and held Control key
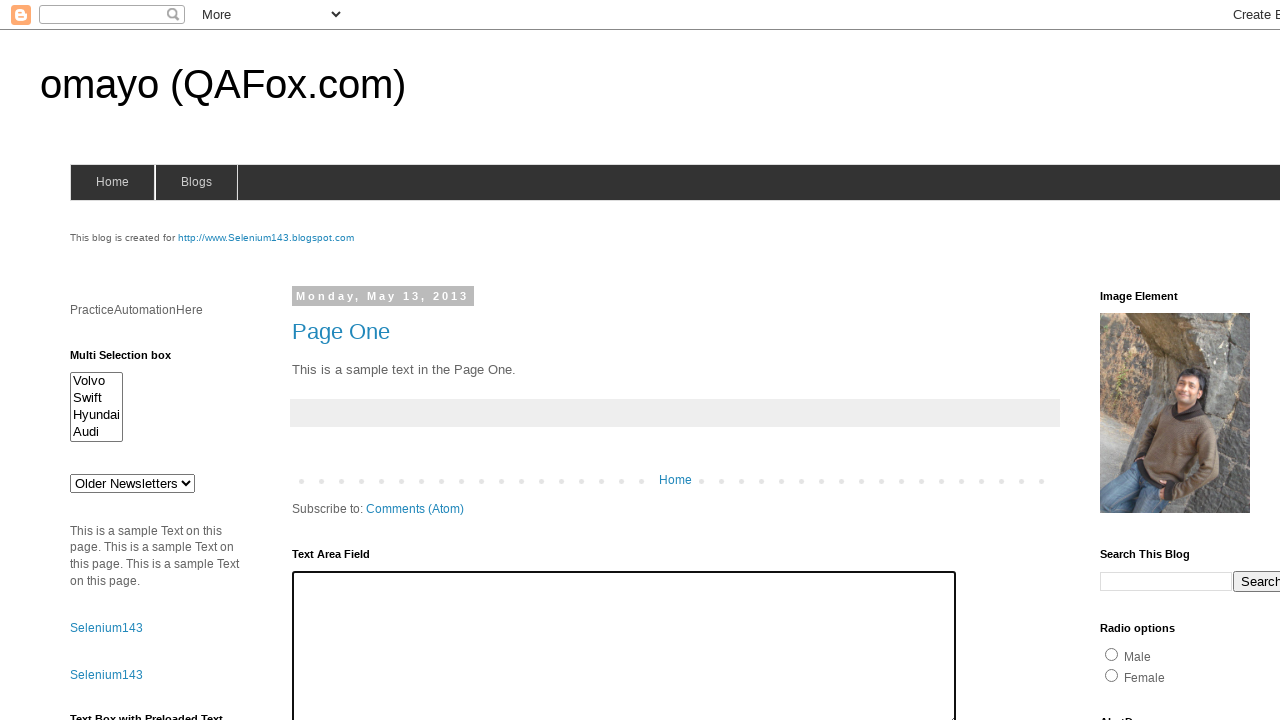

Clicked a multi-select option while holding Ctrl at (96, 381) on xpath=//select[@id='multiselect1']/option >> nth=0
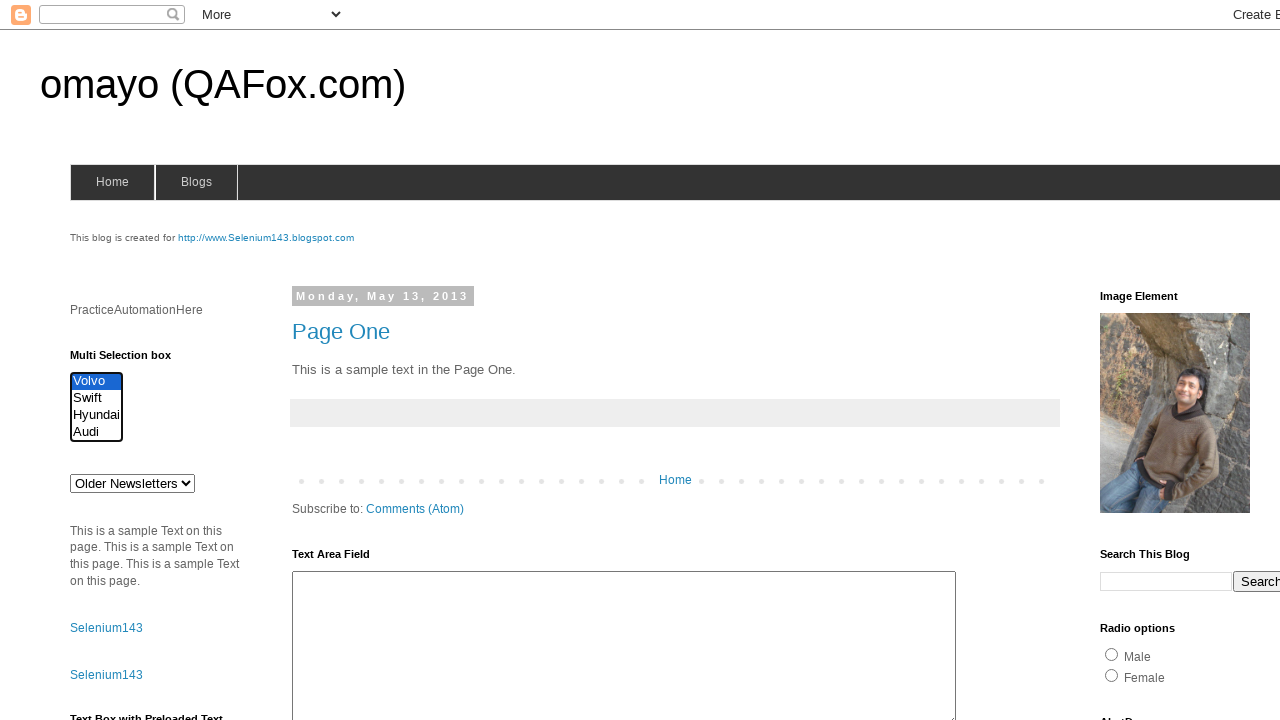

Clicked a multi-select option while holding Ctrl at (96, 398) on xpath=//select[@id='multiselect1']/option >> nth=1
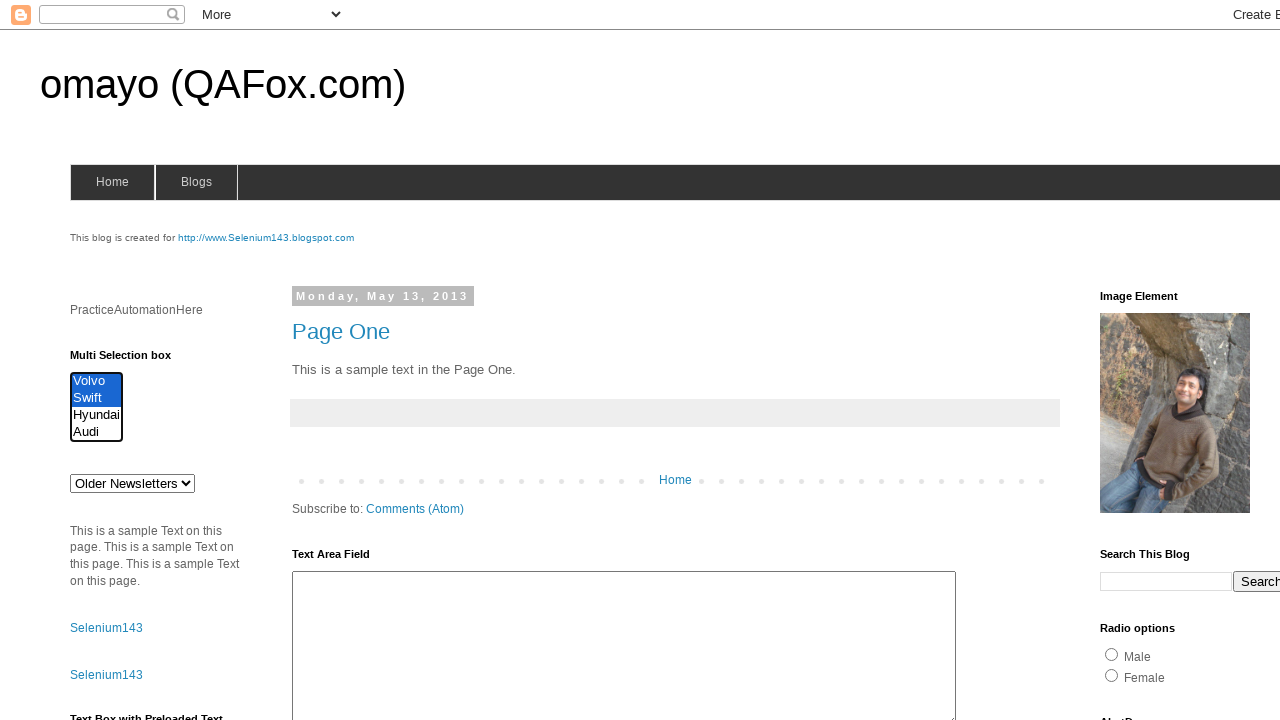

Clicked a multi-select option while holding Ctrl at (96, 415) on xpath=//select[@id='multiselect1']/option >> nth=2
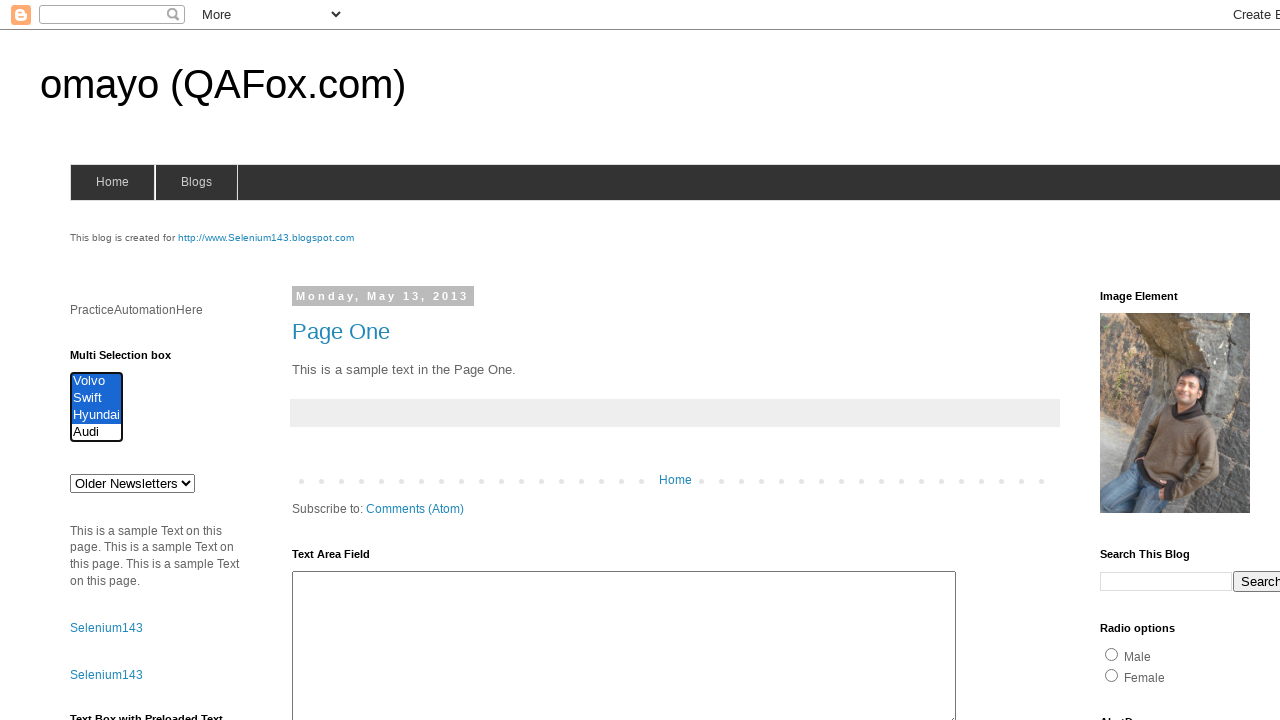

Clicked a multi-select option while holding Ctrl at (96, 432) on xpath=//select[@id='multiselect1']/option >> nth=3
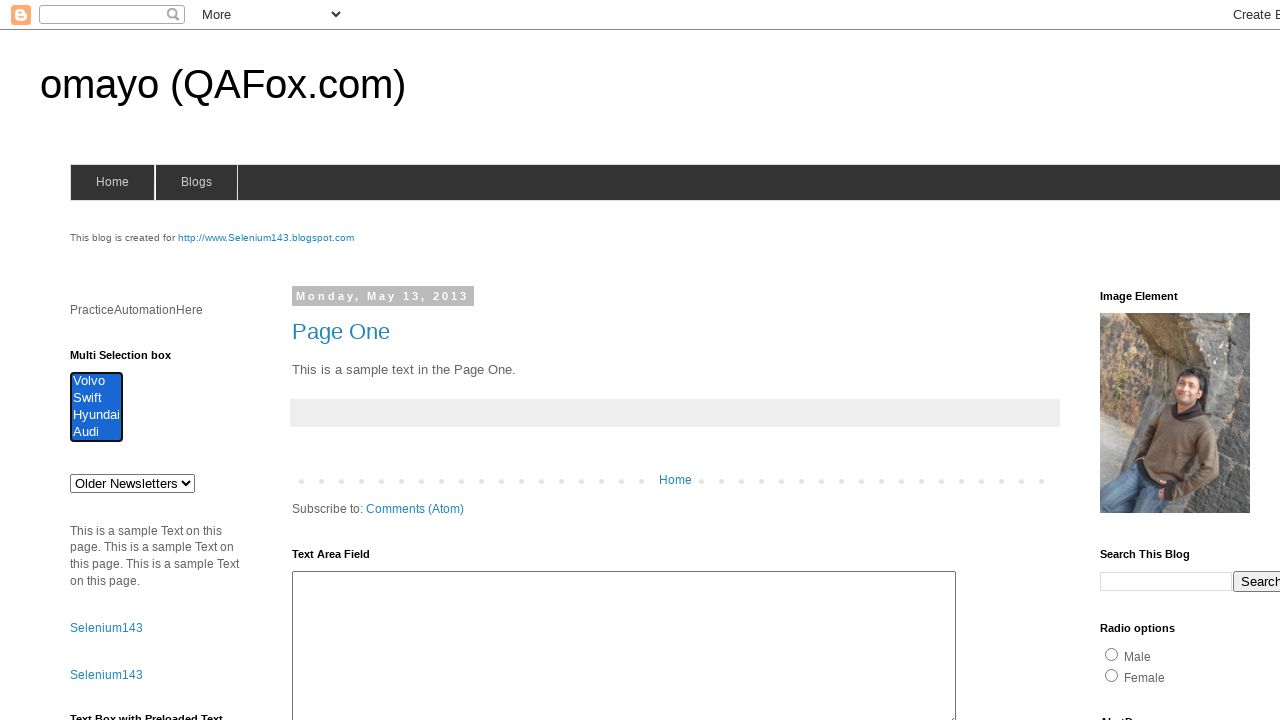

Released Control key after selecting all options
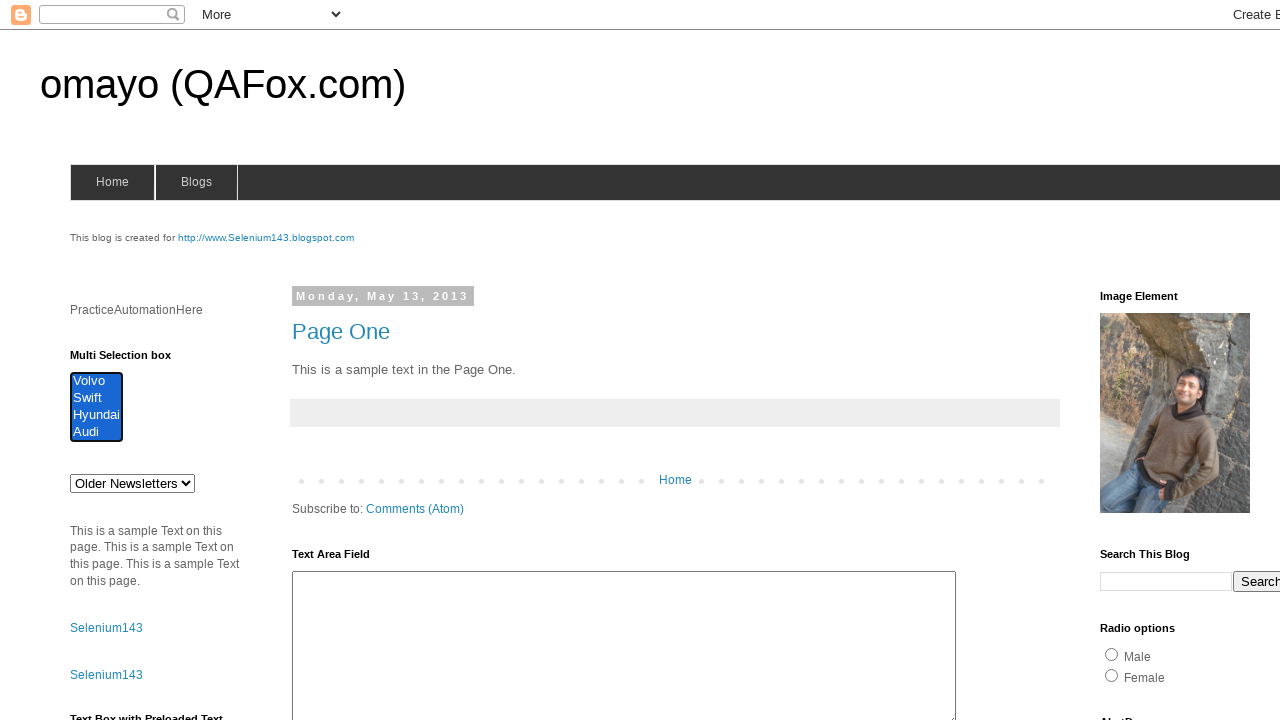

Waited for 4 seconds
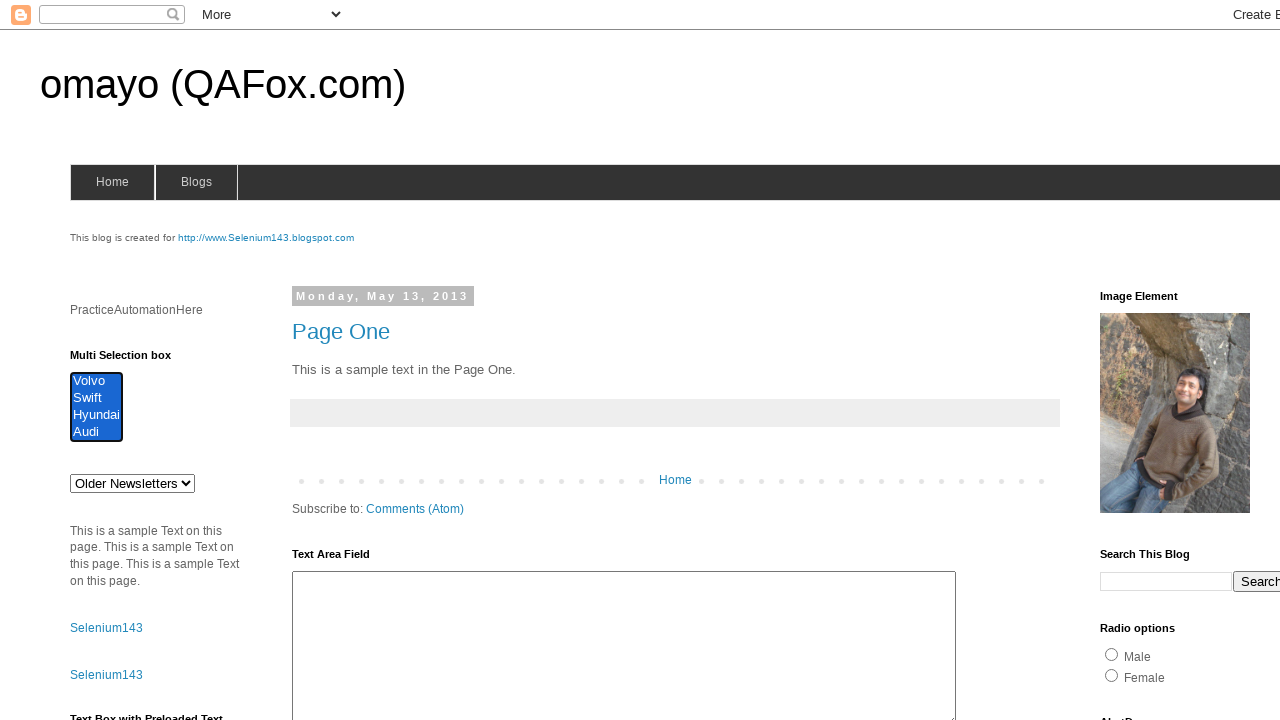

Pressed and held Control key for deselection
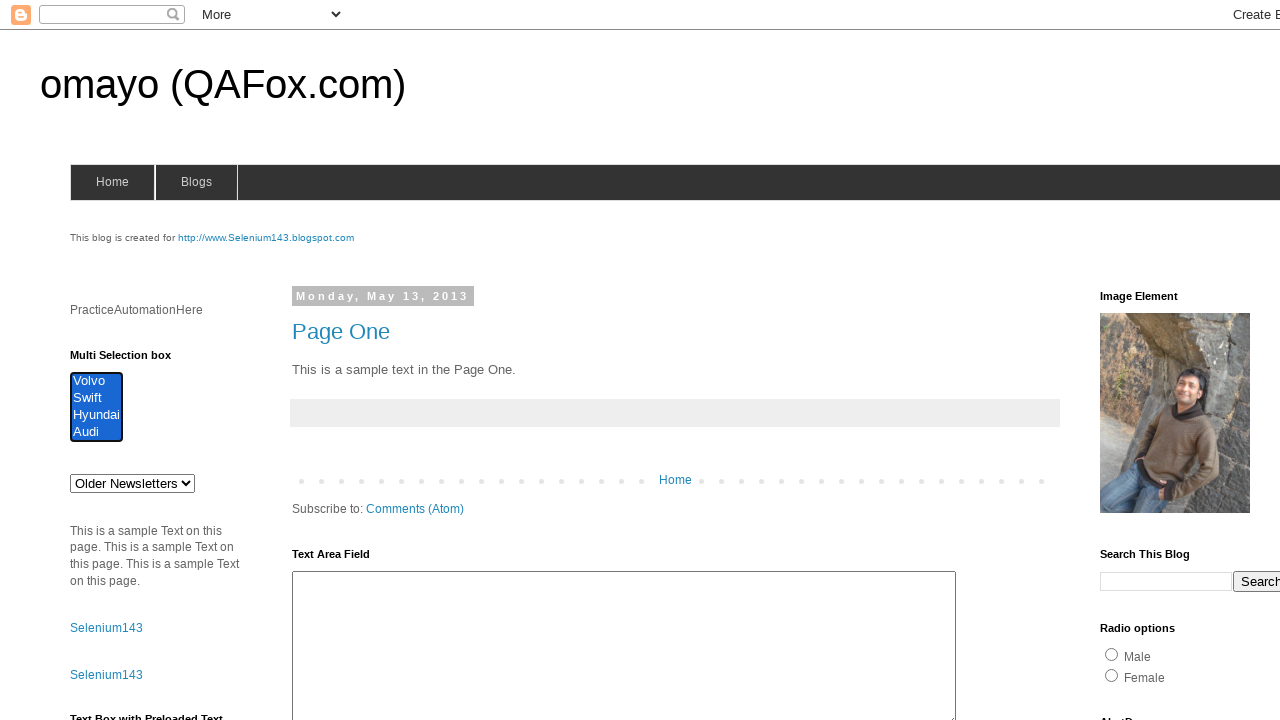

Clicked a multi-select option while holding Ctrl to deselect at (96, 381) on xpath=//select[@id='multiselect1']/option >> nth=0
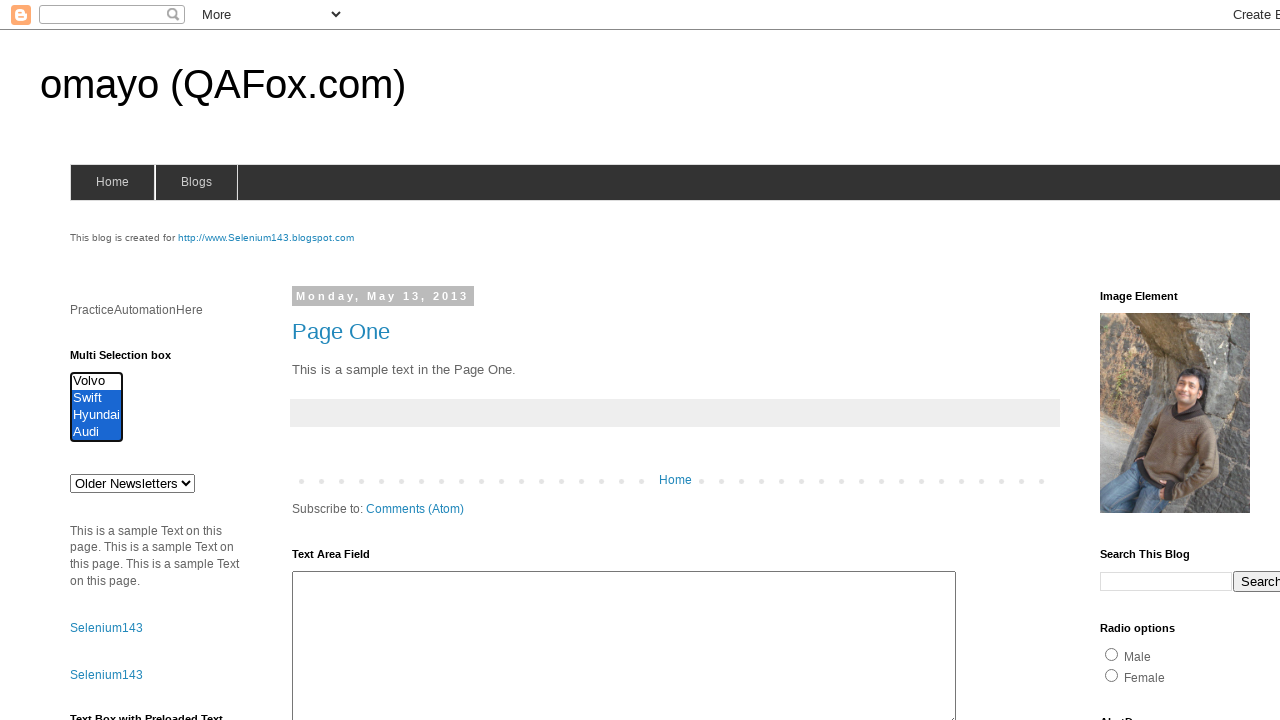

Clicked a multi-select option while holding Ctrl to deselect at (96, 398) on xpath=//select[@id='multiselect1']/option >> nth=1
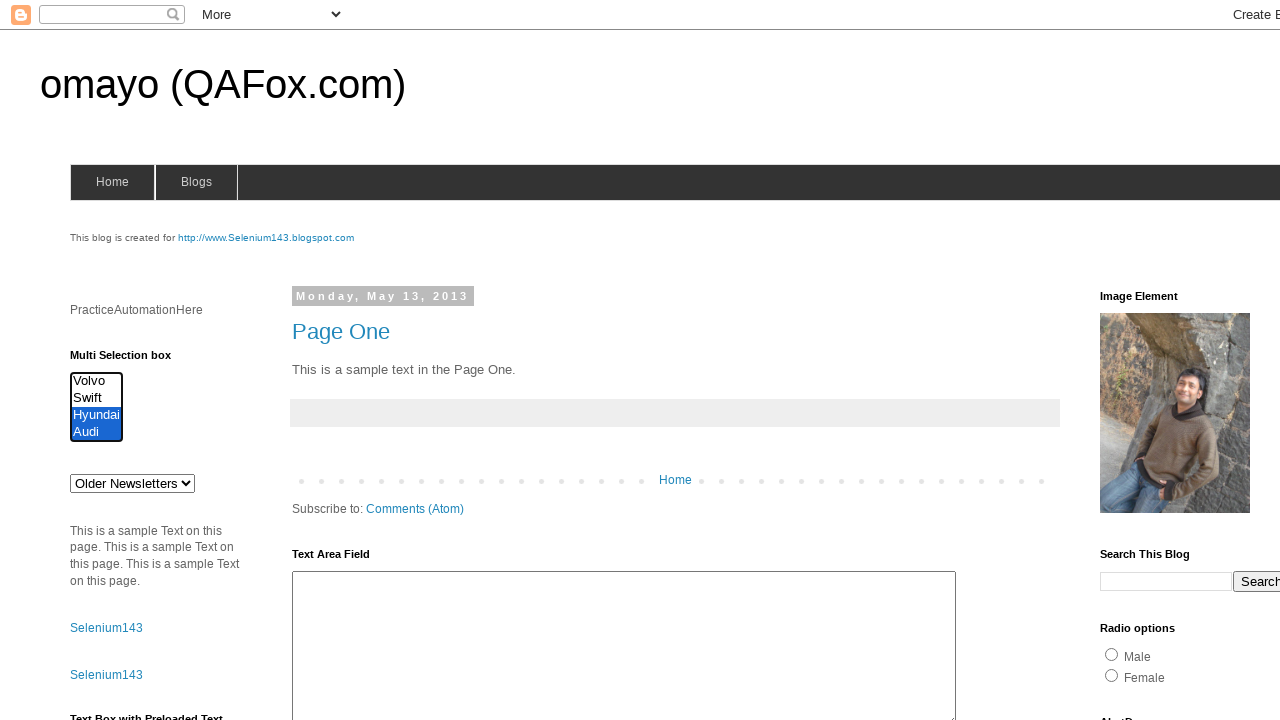

Clicked a multi-select option while holding Ctrl to deselect at (96, 415) on xpath=//select[@id='multiselect1']/option >> nth=2
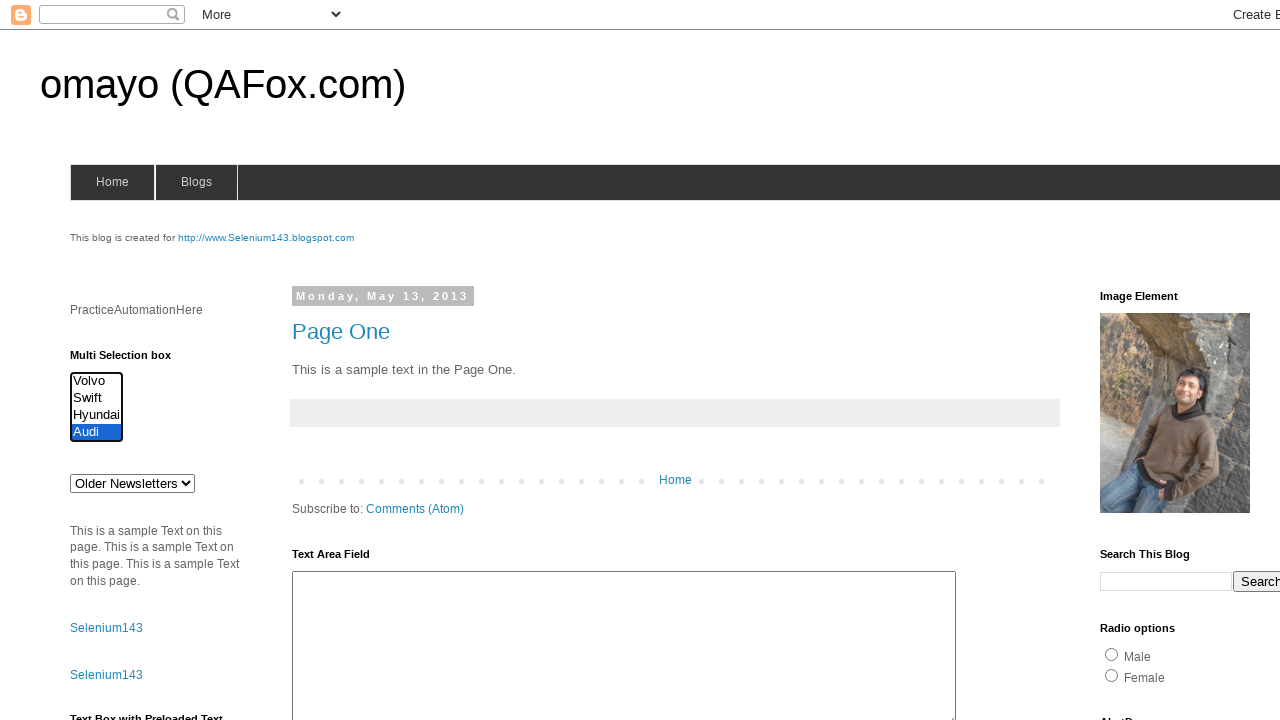

Clicked a multi-select option while holding Ctrl to deselect at (96, 432) on xpath=//select[@id='multiselect1']/option >> nth=3
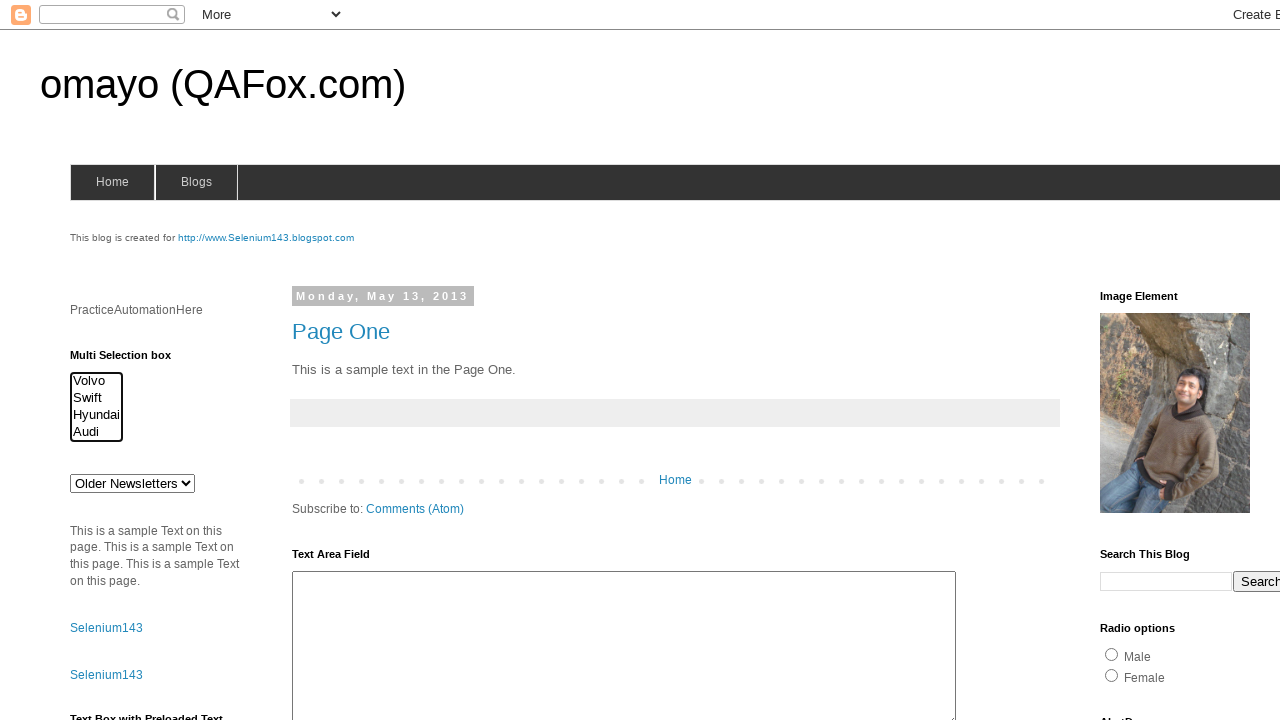

Released Control key after deselecting all options
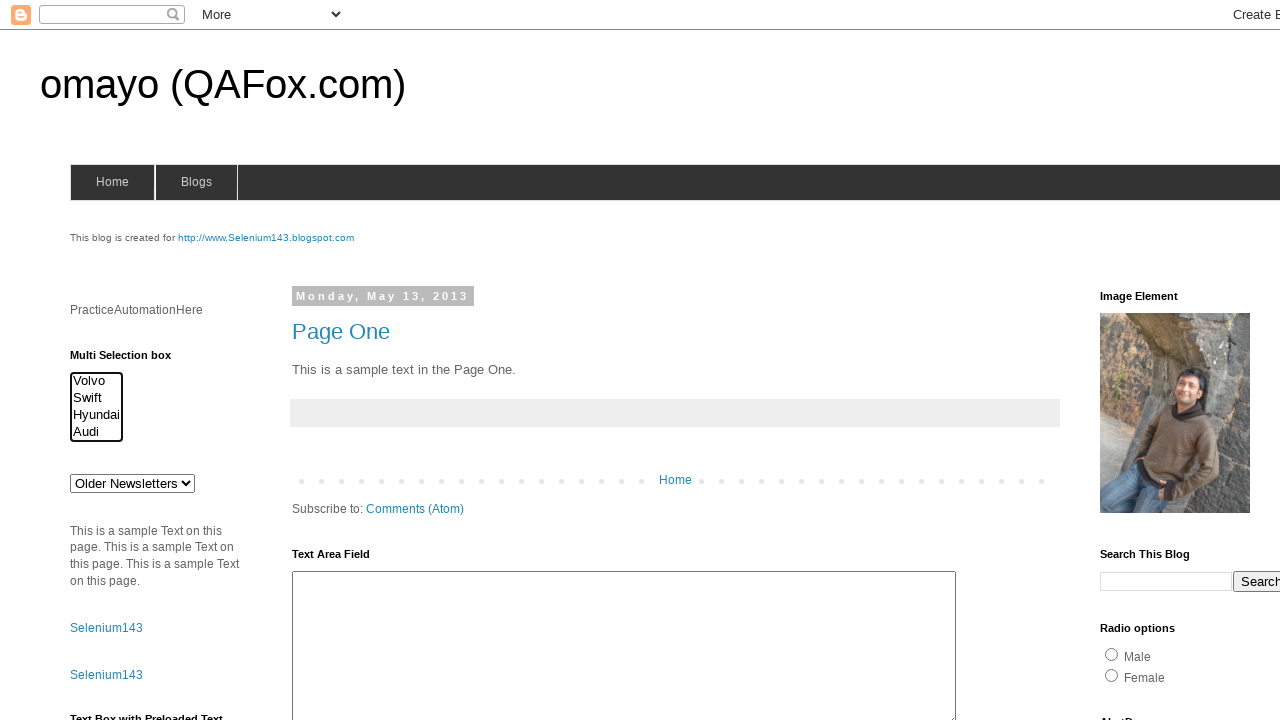

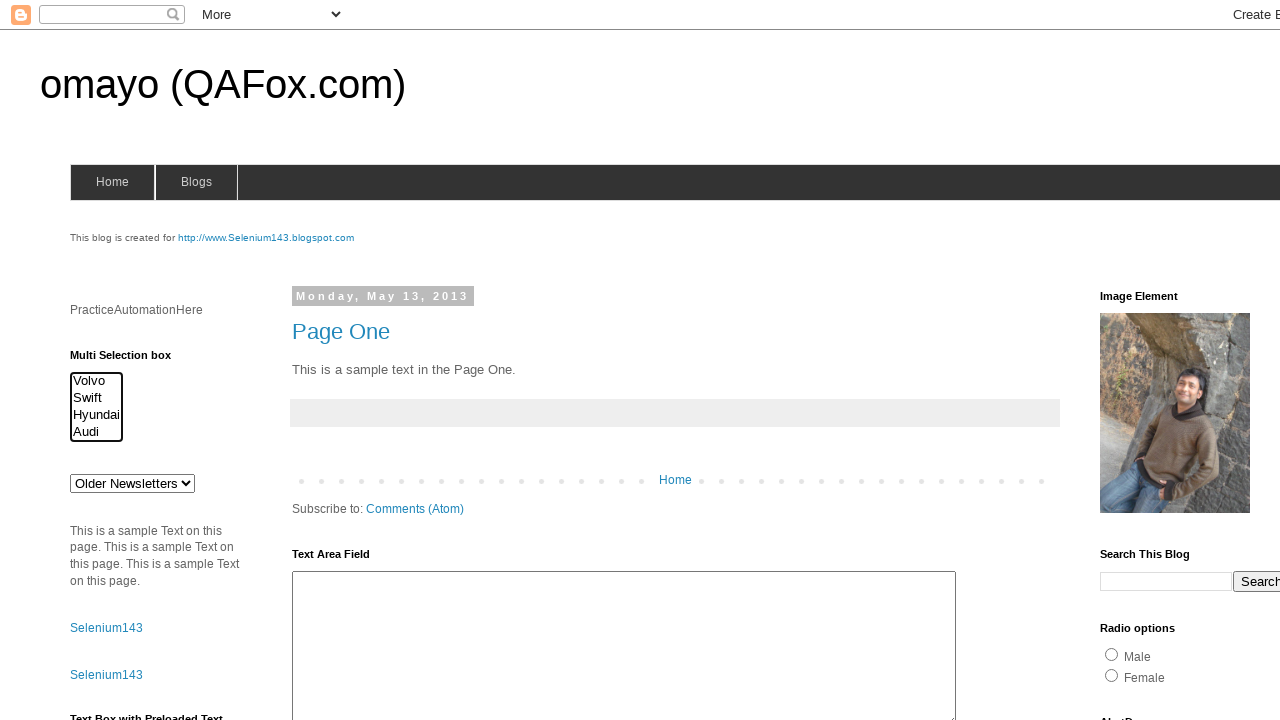